Tests dynamic controls functionality by clicking a toggle button, waiting for a checkbox element to disappear, then clicking the toggle again and waiting for the checkbox to reappear.

Starting URL: https://v1.training-support.net/selenium/dynamic-controls

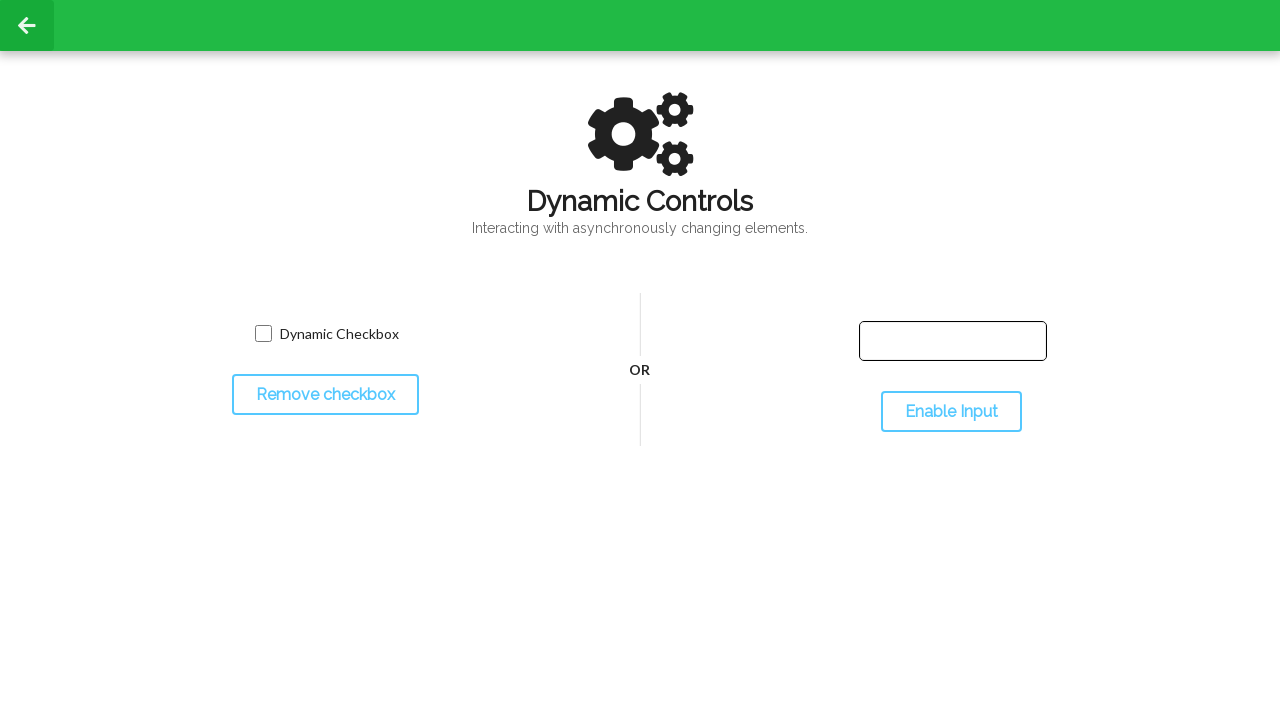

Clicked toggle button to hide checkbox at (325, 395) on #toggleCheckbox
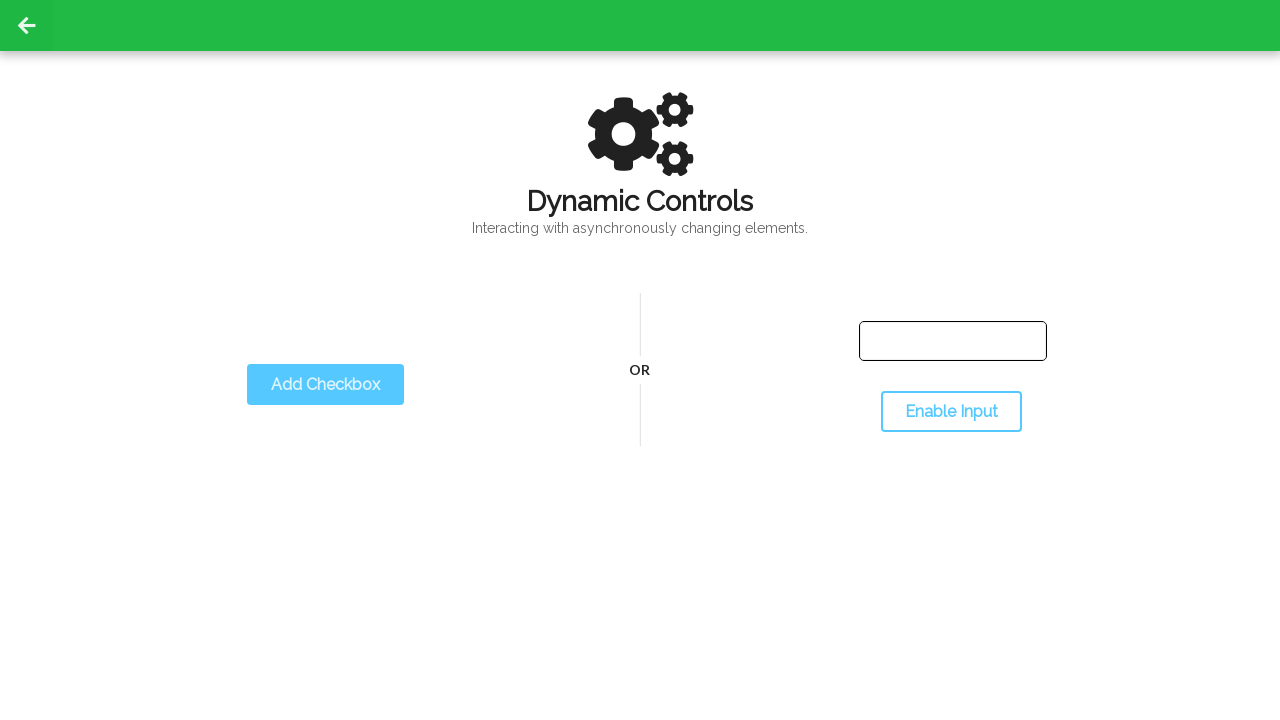

Checkbox element disappeared as expected
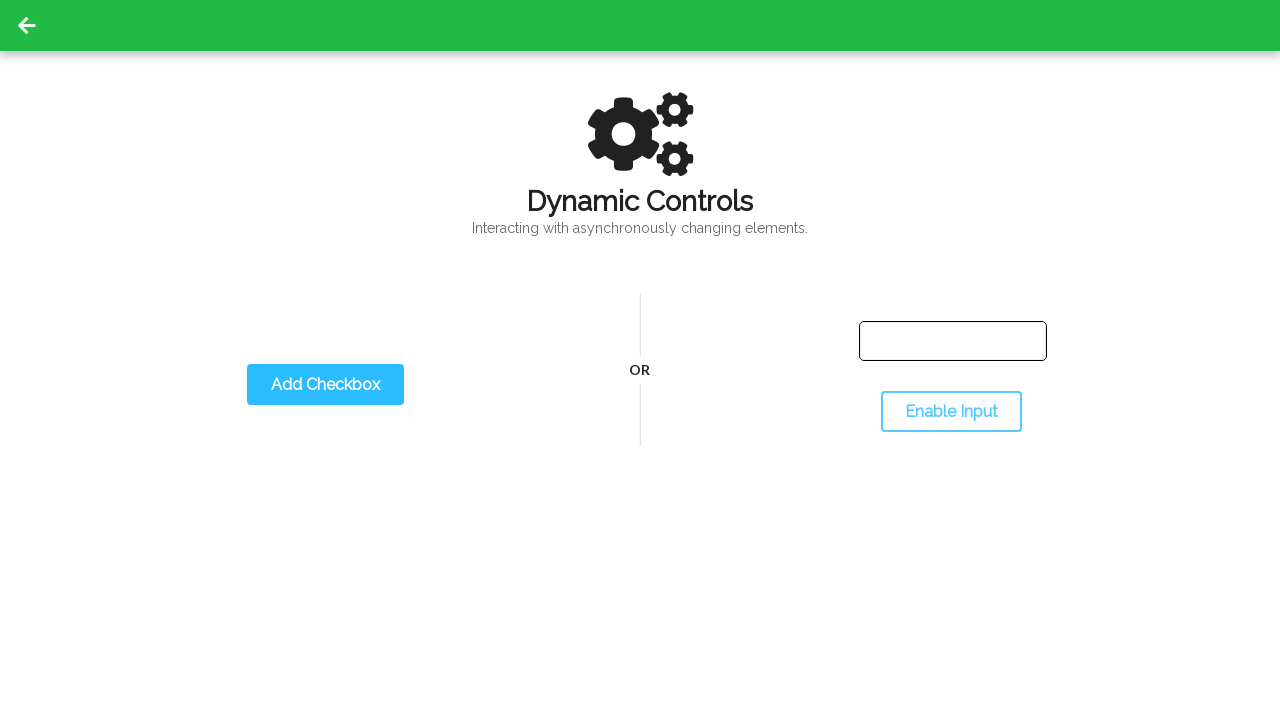

Clicked toggle button to show checkbox at (325, 385) on #toggleCheckbox
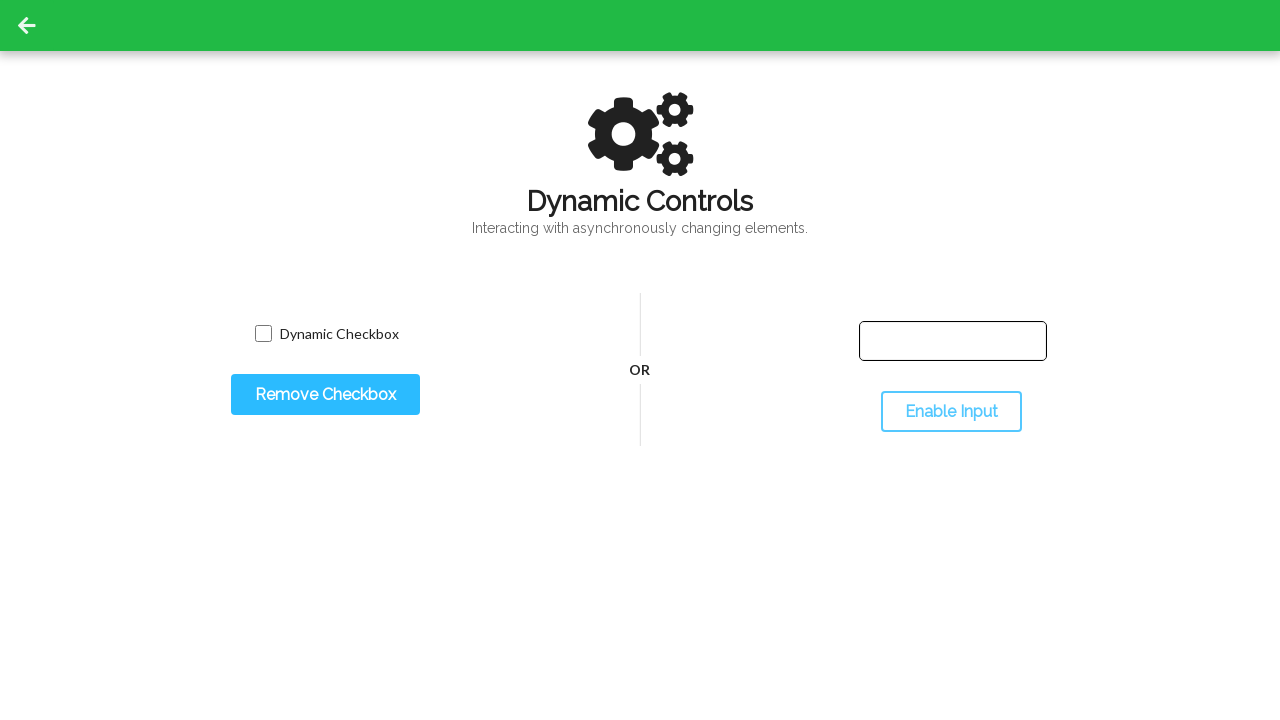

Checkbox element reappeared as expected
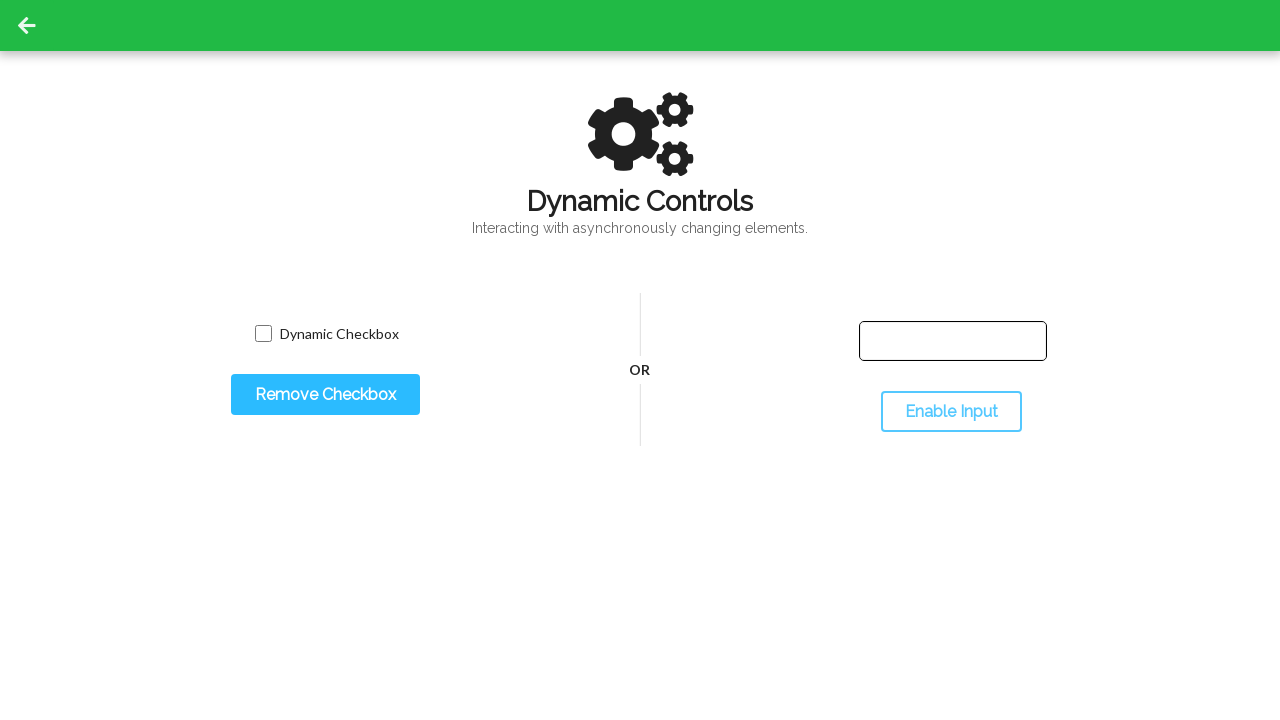

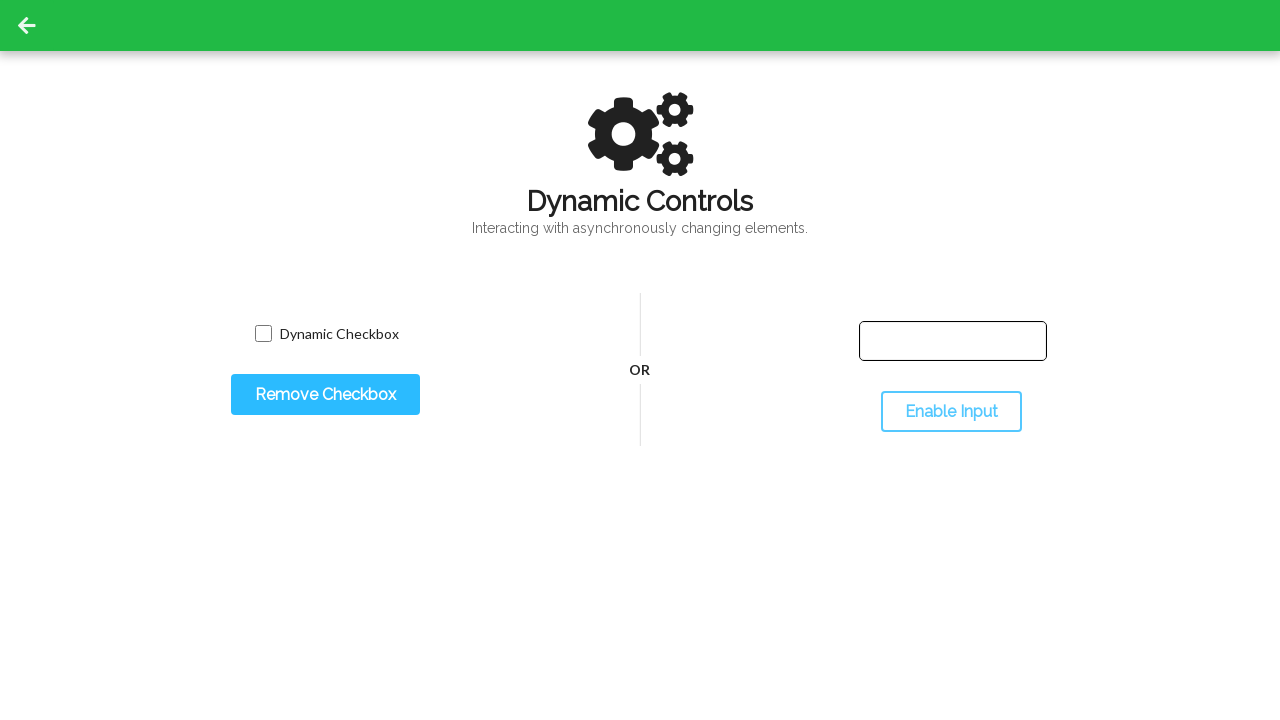